Tests iframe switching and JavaScript prompt handling by switching to an iframe, clicking a button that triggers a prompt dialog, entering a name, accepting it, and verifying the displayed text.

Starting URL: https://www.w3schools.com/jsref/tryit.asp?filename=tryjsref_prompt

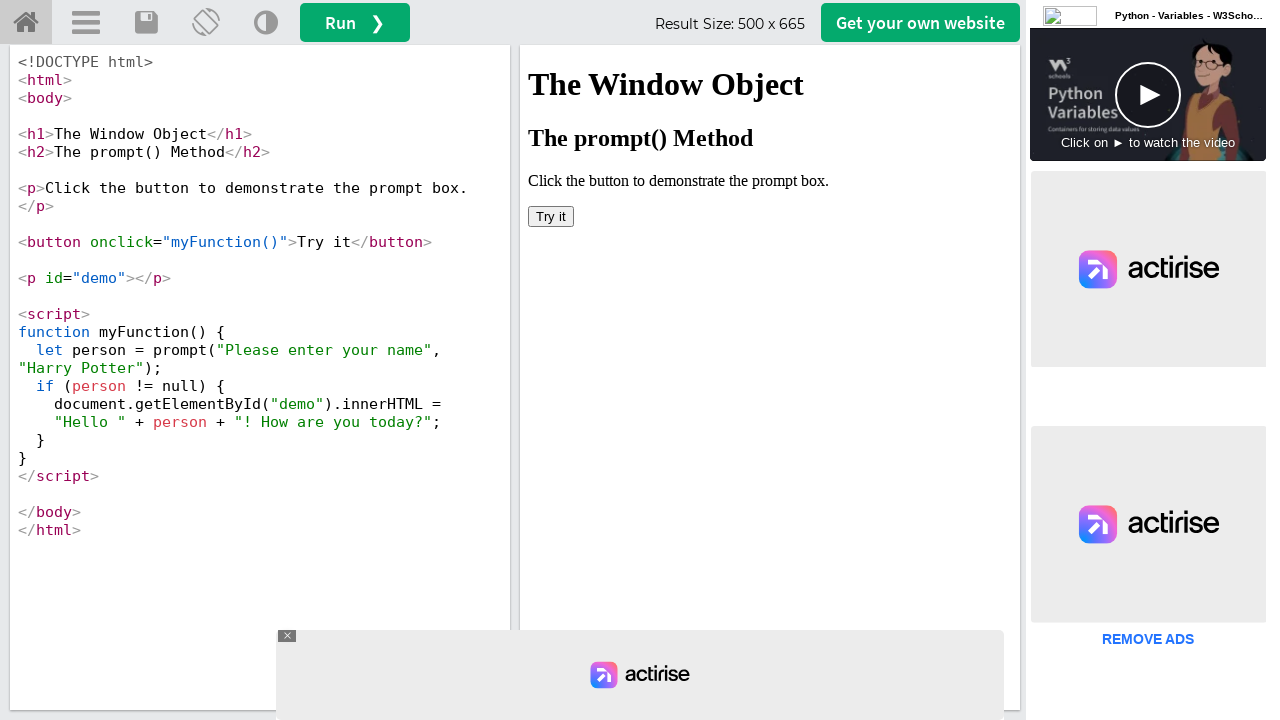

Located iframe with ID 'iframeResult'
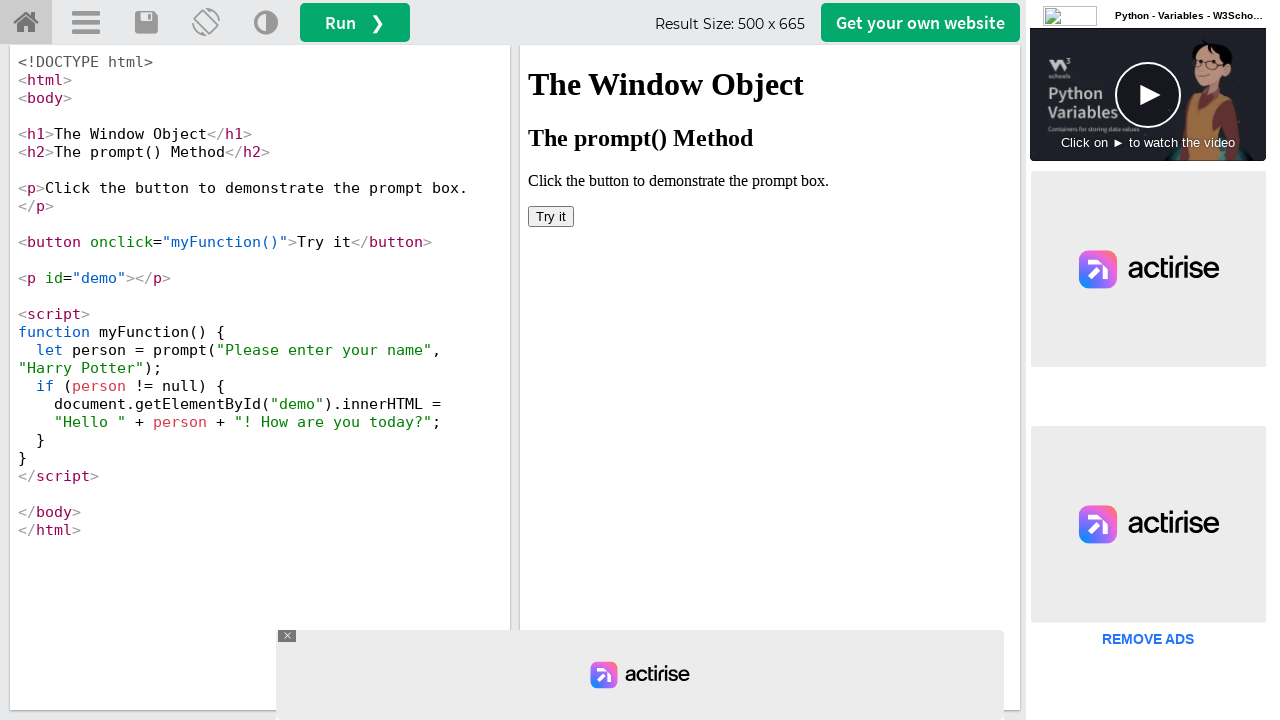

Set up dialog handler to accept prompt with 'Jeevi'
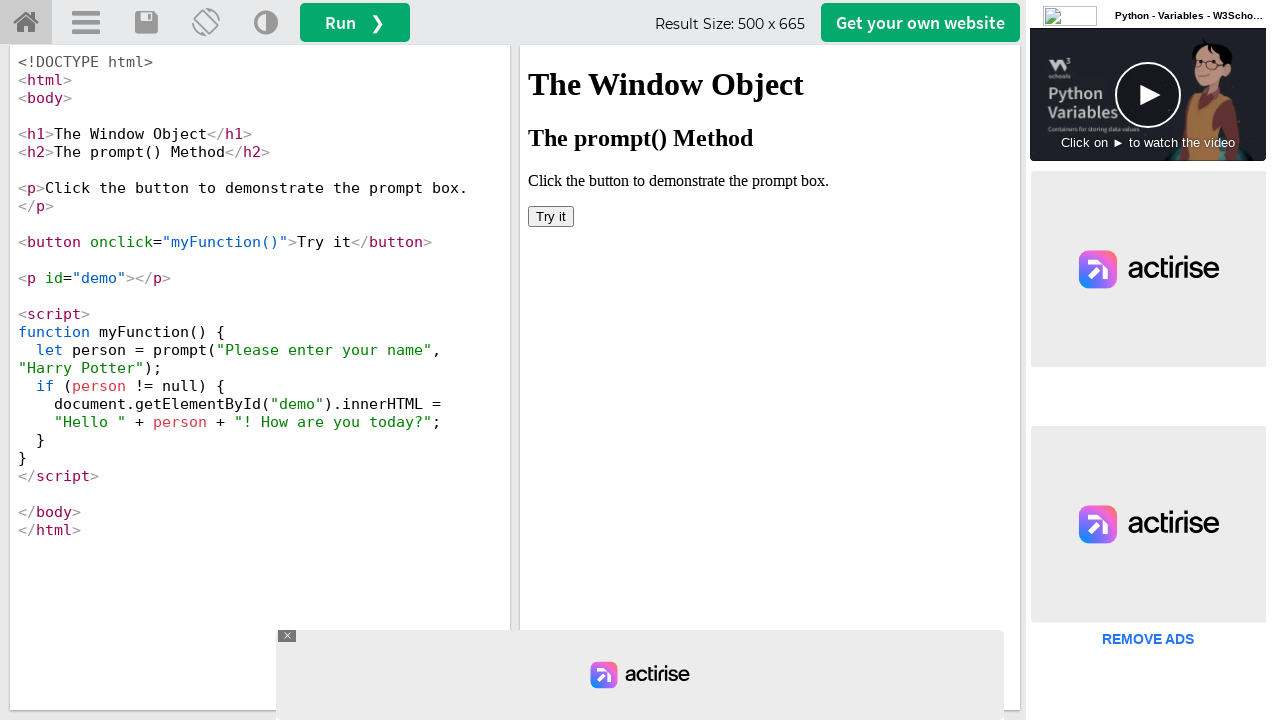

Clicked button that triggers JavaScript prompt dialog at (551, 216) on #iframeResult >> internal:control=enter-frame >> xpath=//button[@onclick='myFunc
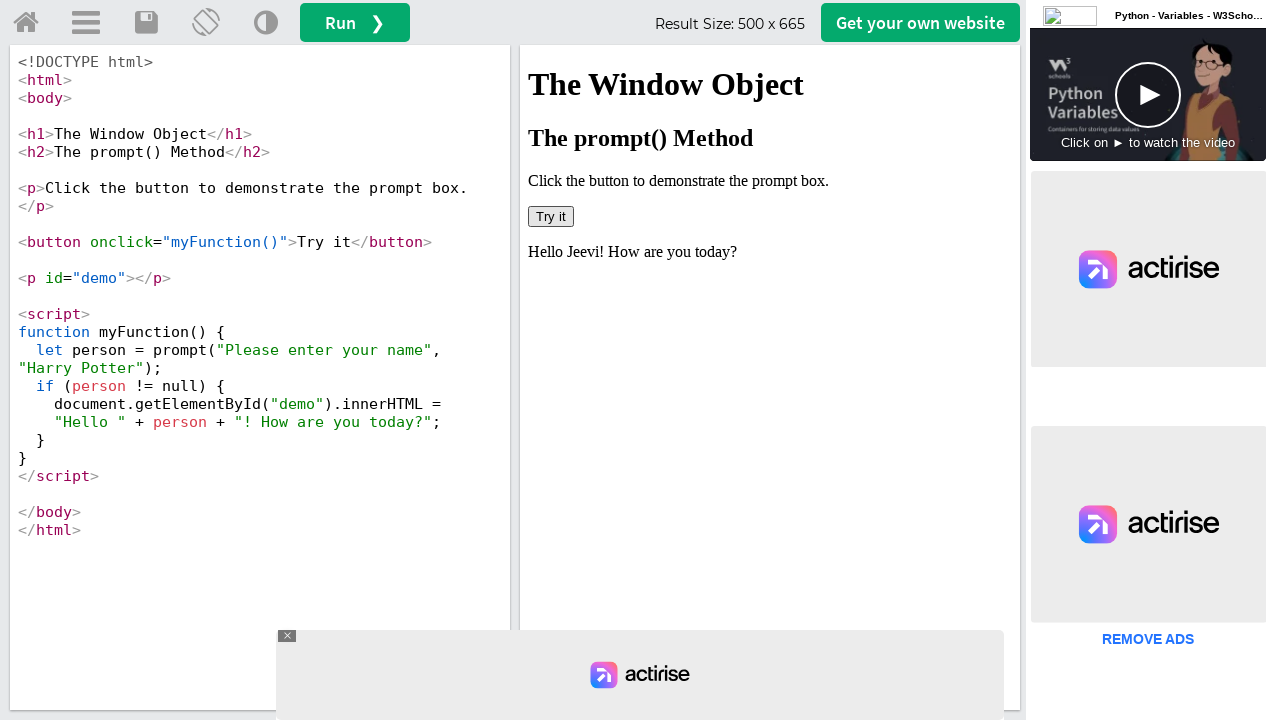

Waited for demo element to be visible
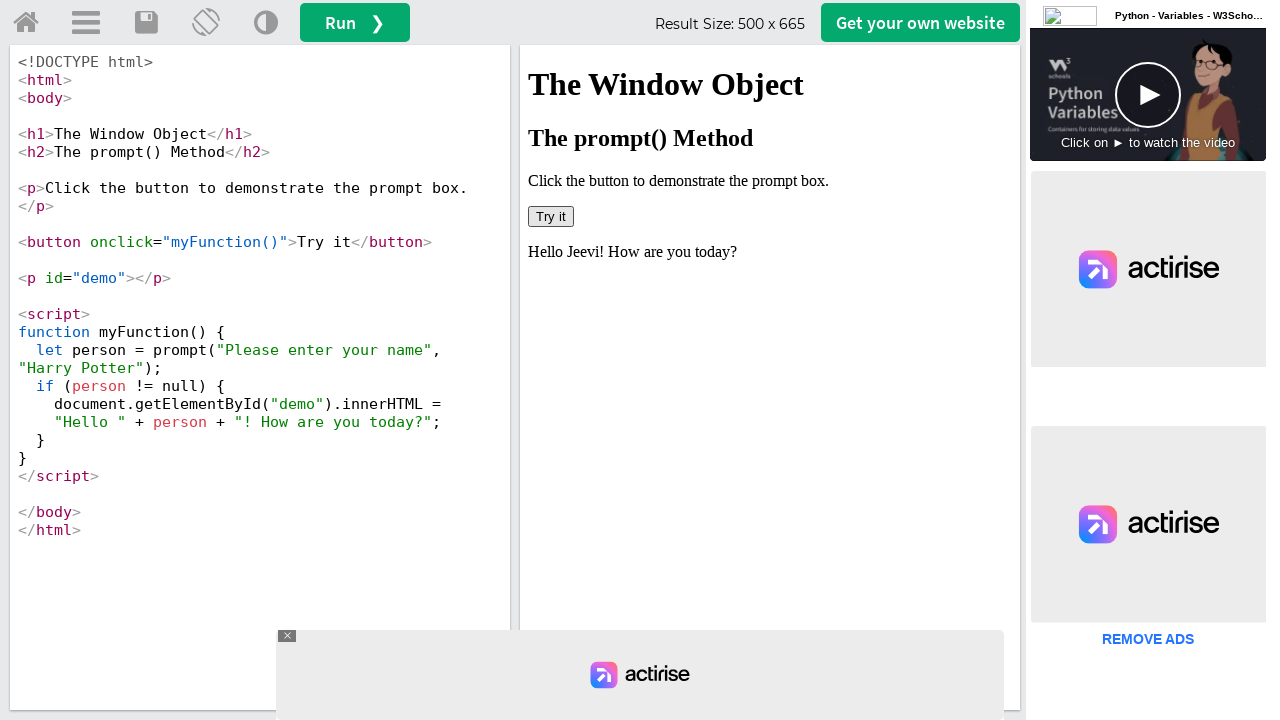

Retrieved result text from demo element: 'Hello Jeevi! How are you today?'
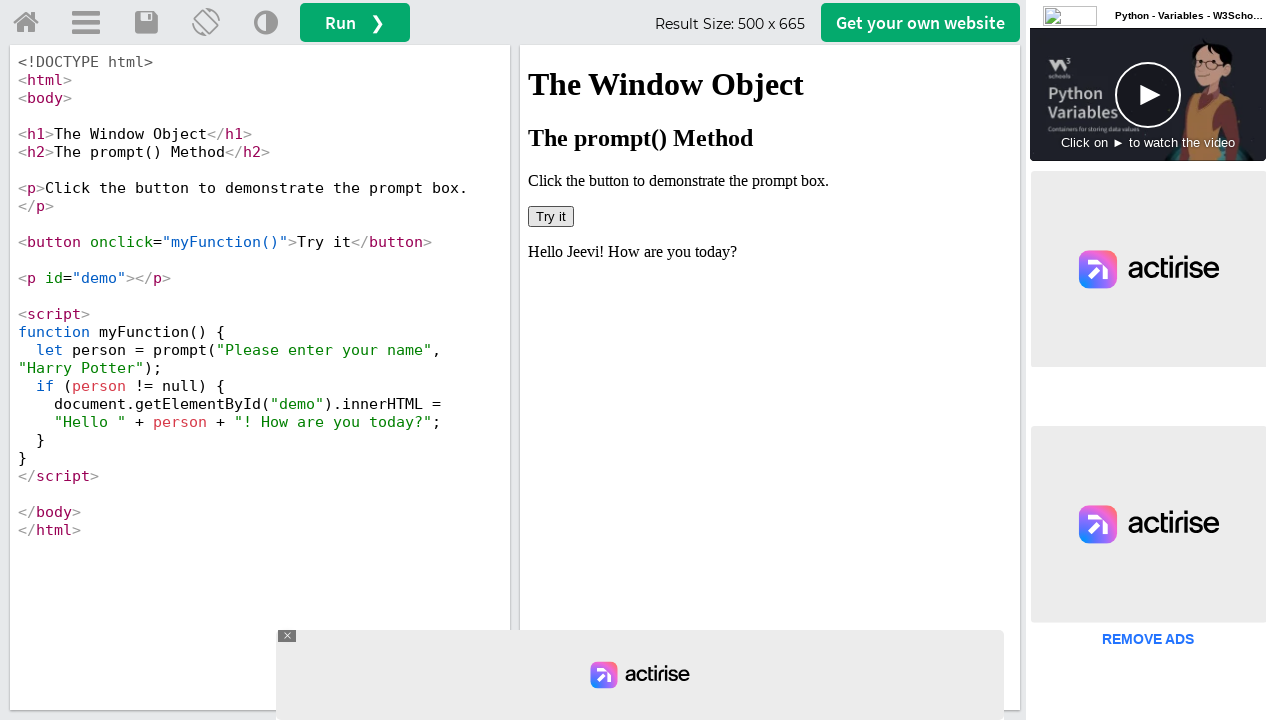

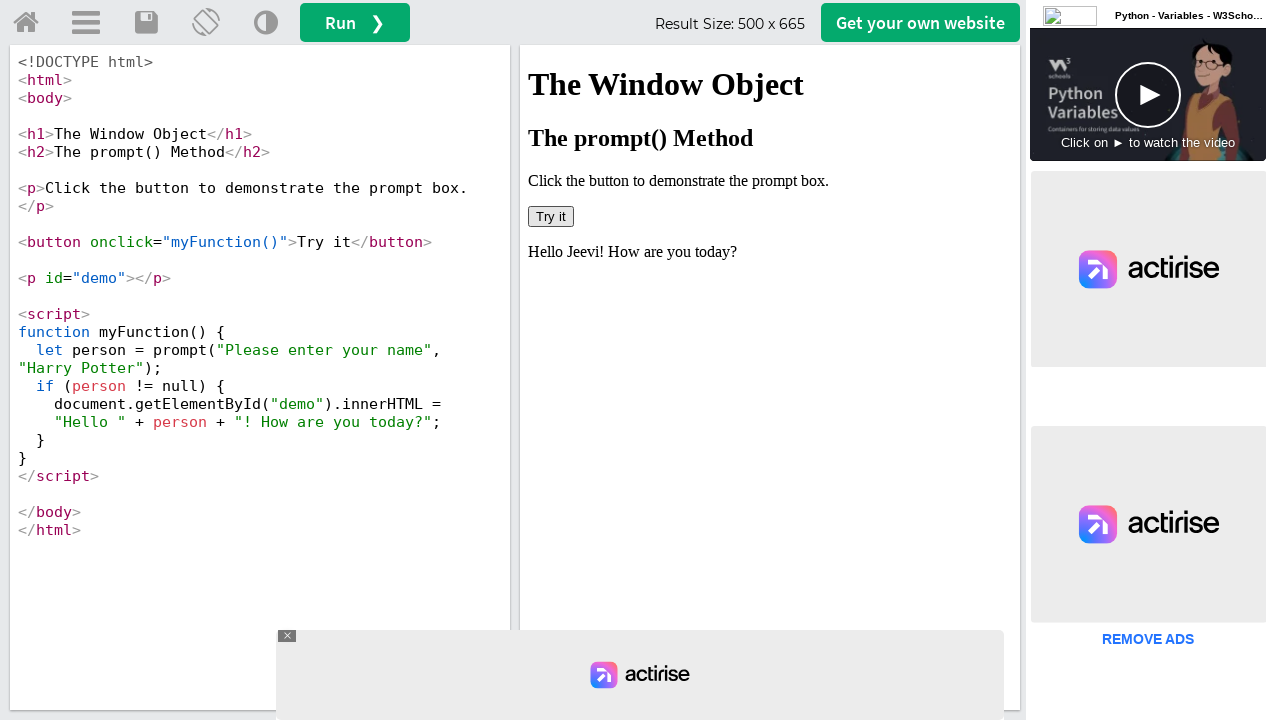